Tests a web form by entering text into a text input field, clicking the submit button, and verifying the success message is displayed.

Starting URL: https://www.selenium.dev/selenium/web/web-form.html

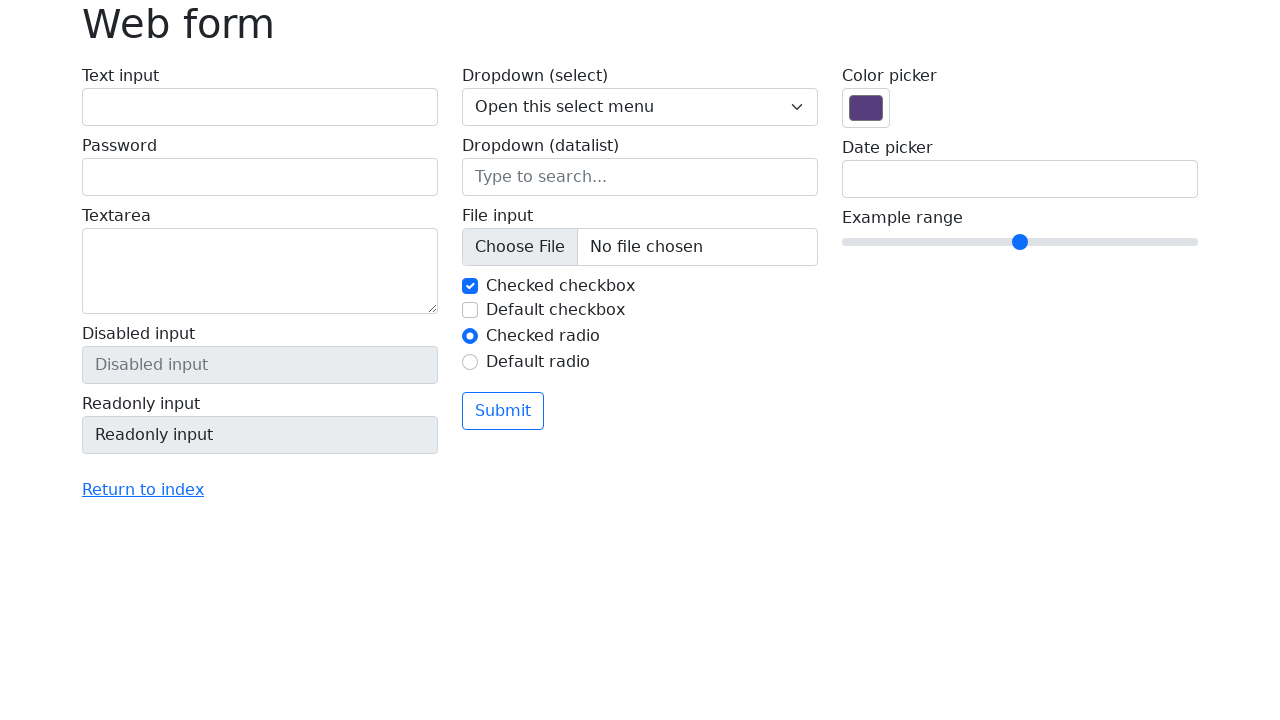

Filled text input field with 'Selenium' on input[name='my-text']
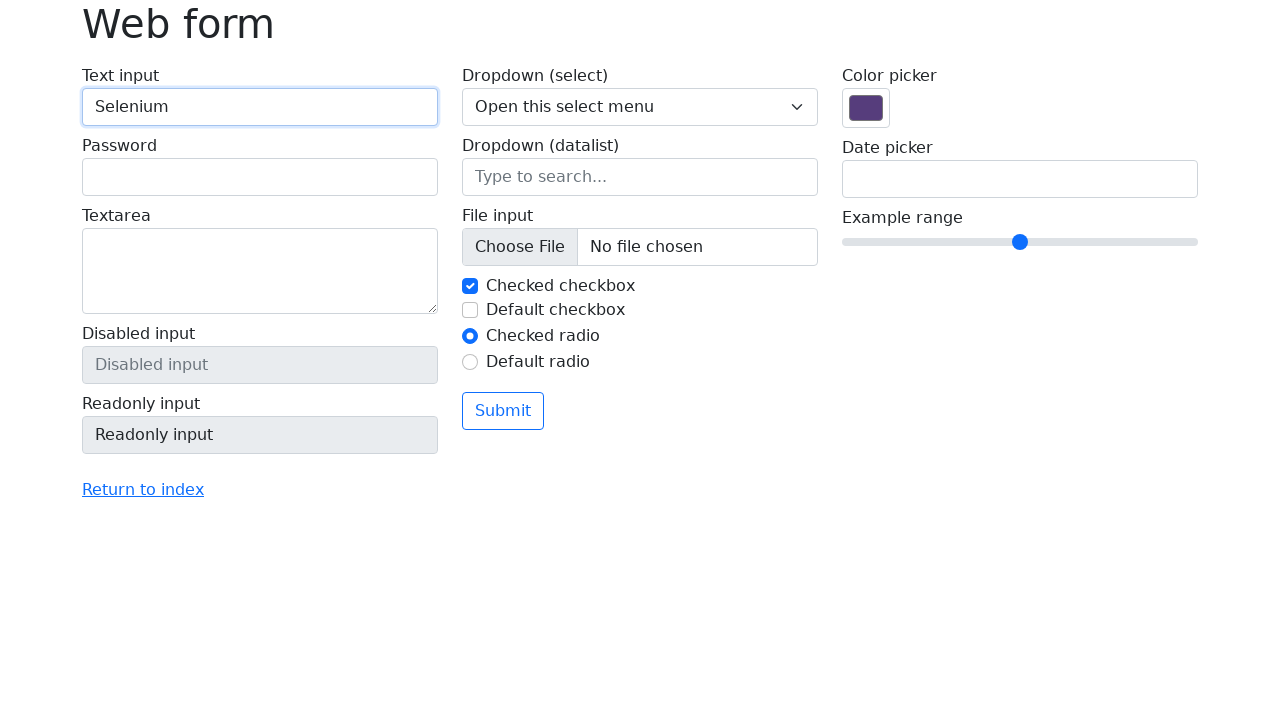

Clicked submit button at (503, 411) on button
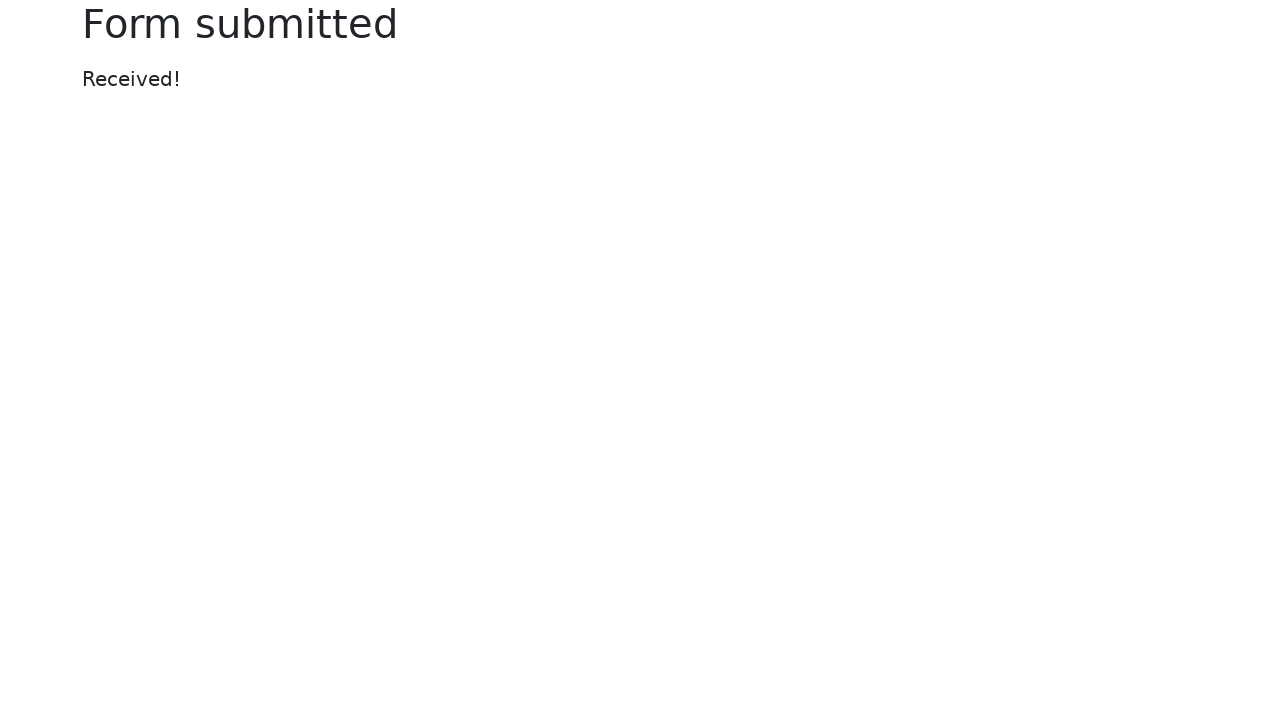

Success message element loaded
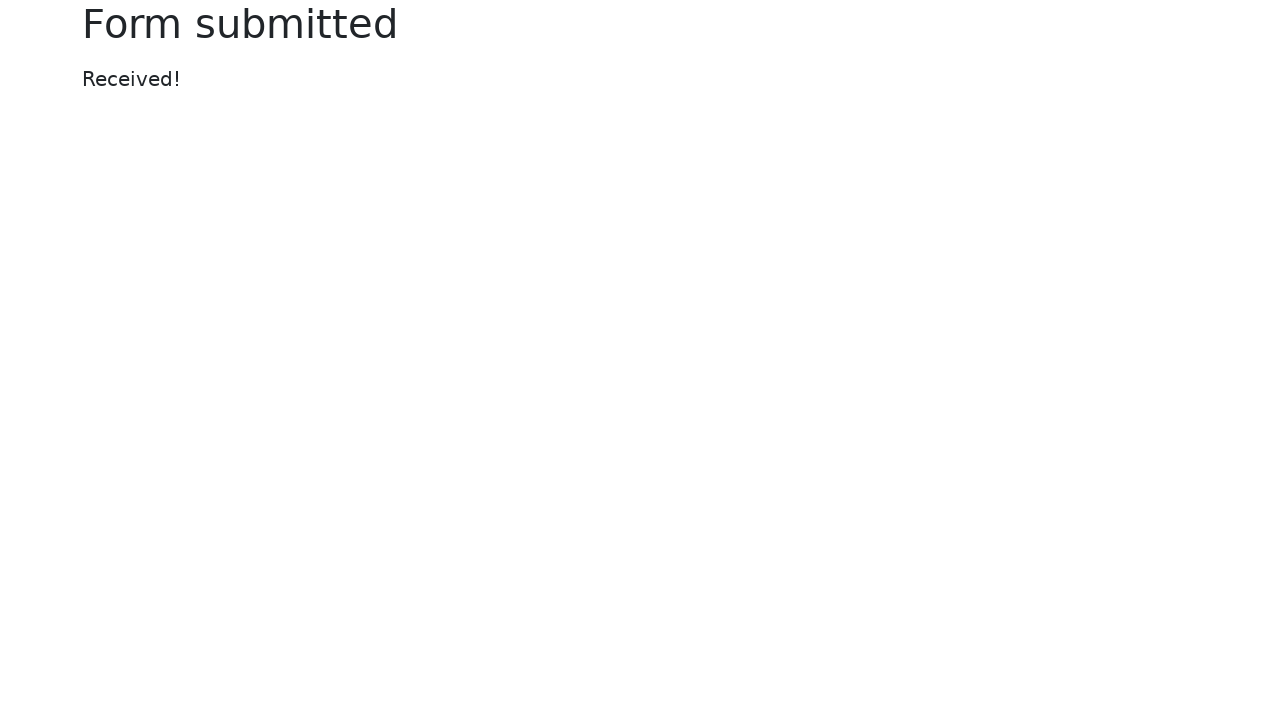

Retrieved success message text: 'Received!'
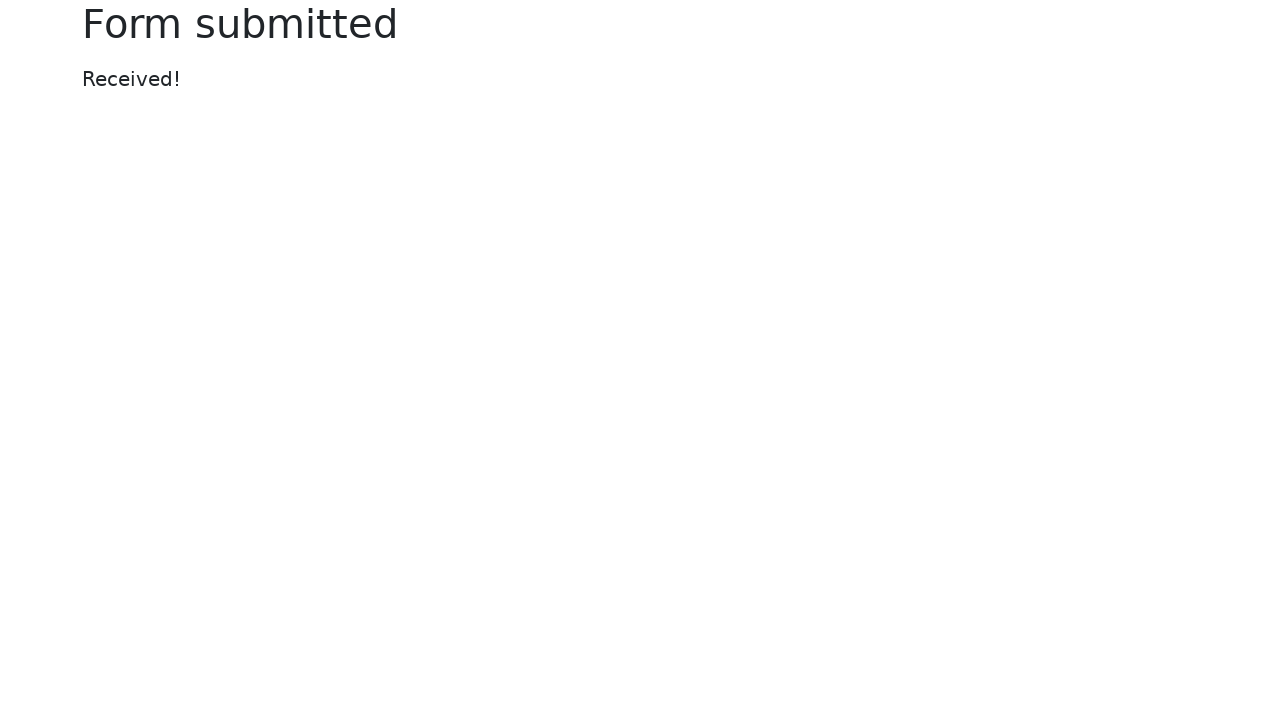

Verified success message displays 'Received!'
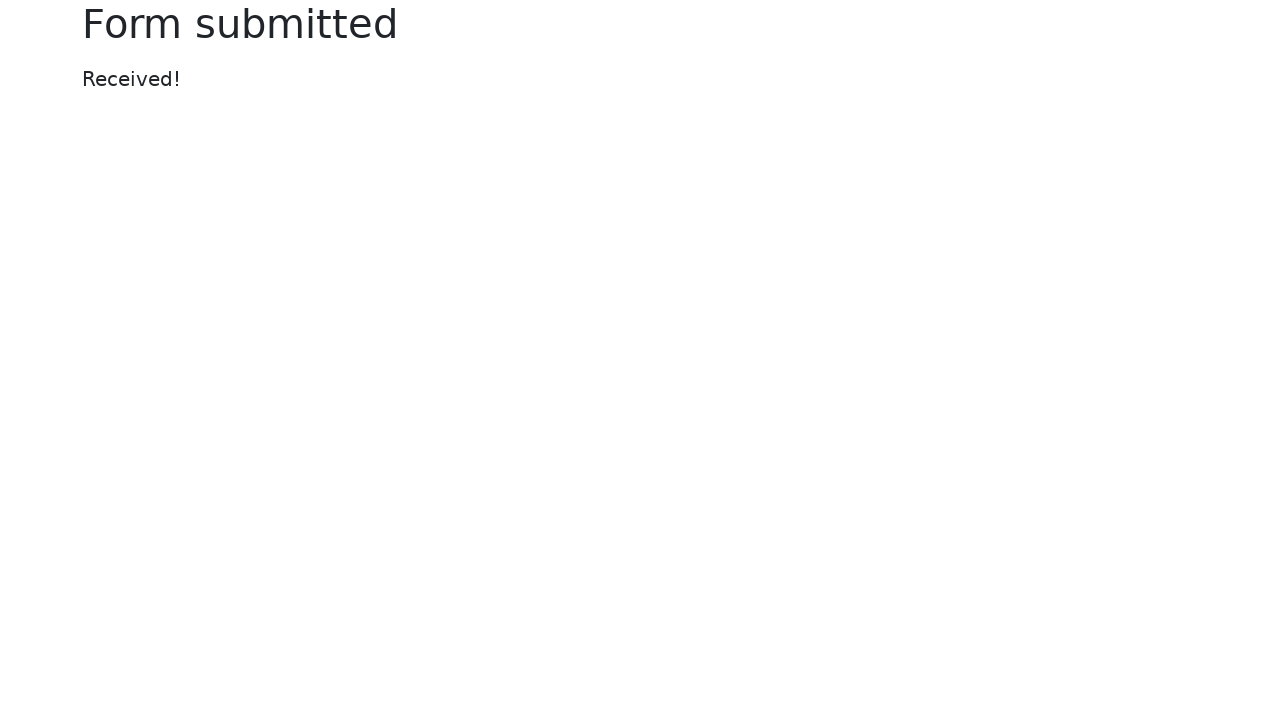

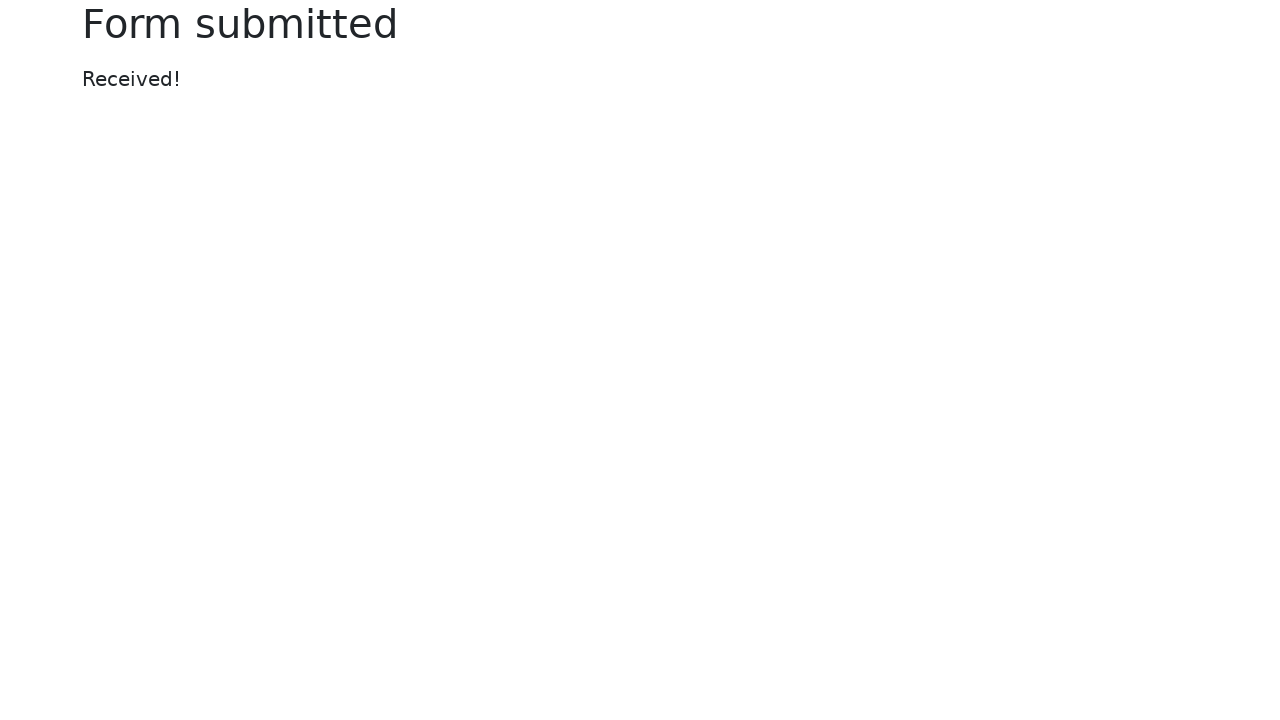